Tests mobile number validation with more than required digits

Starting URL: https://demoqa.com/automation-practice-form

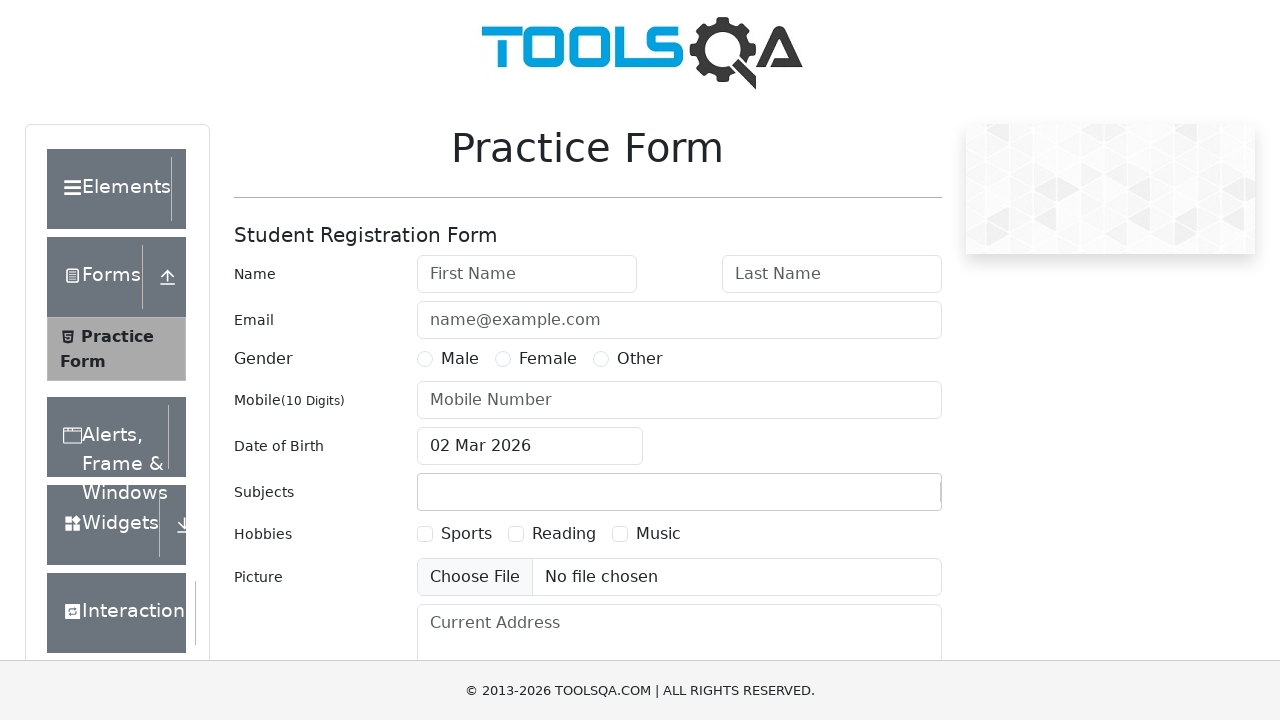

Filled first name field with 'Sarika' on #firstName
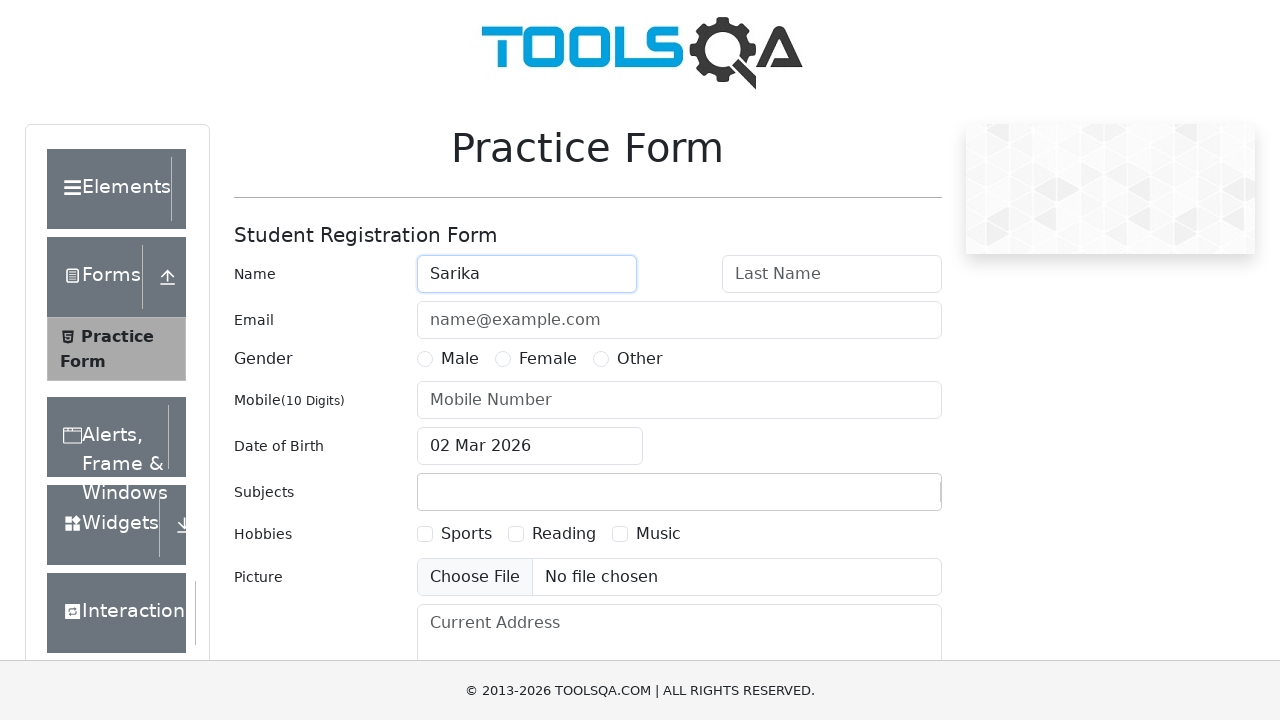

Filled last name field with 'Shrestha' on #lastName
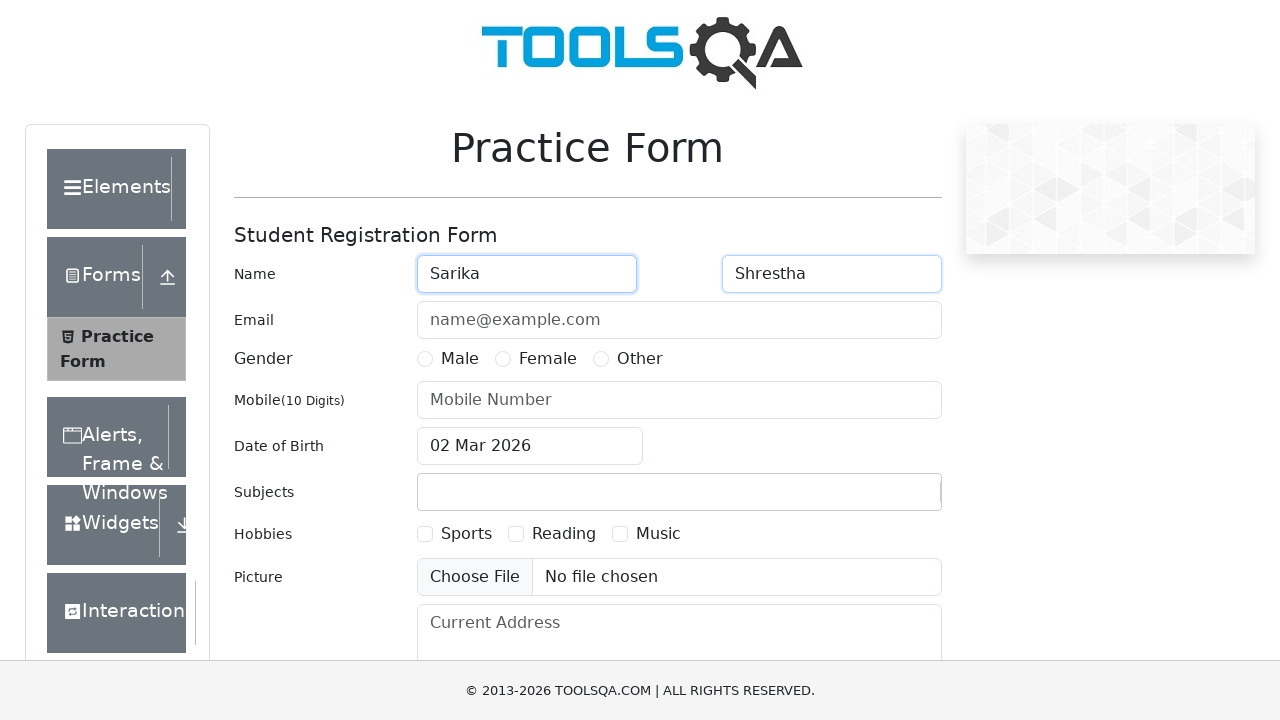

Filled email field with 'sarika@gmail.com' on #userEmail
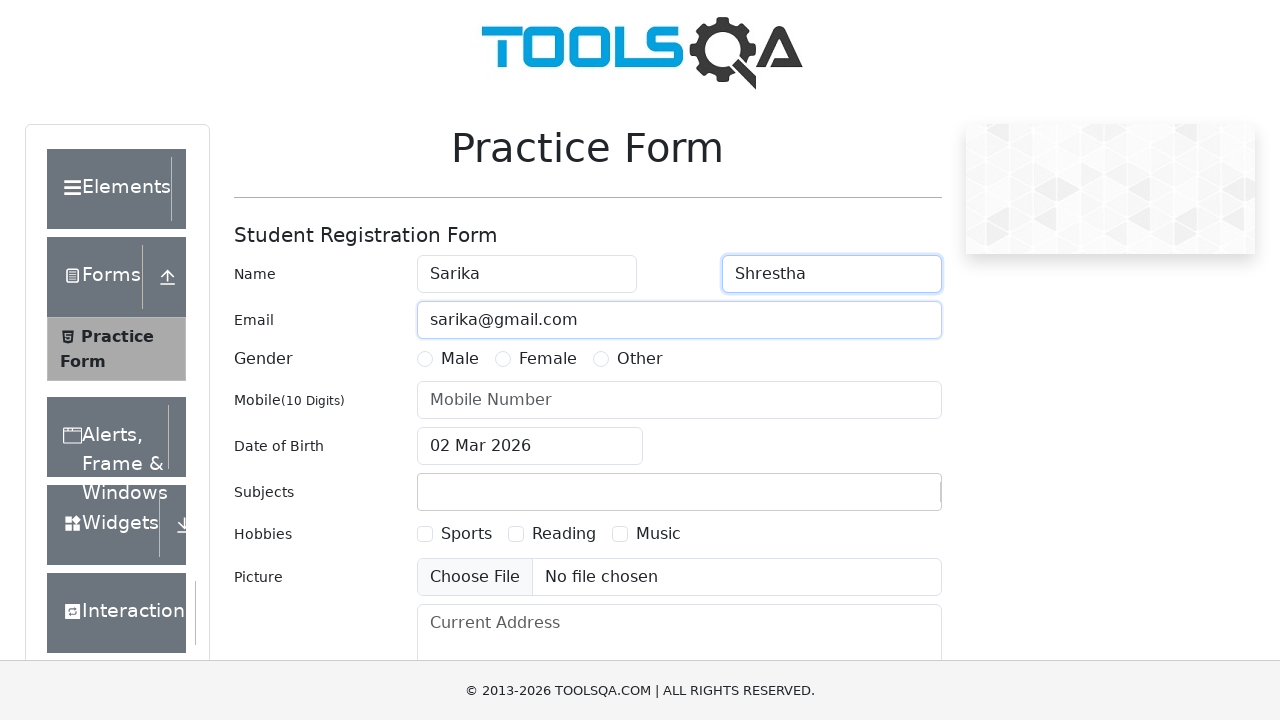

Selected Female gender option at (548, 359) on xpath=//label[text()='Female']
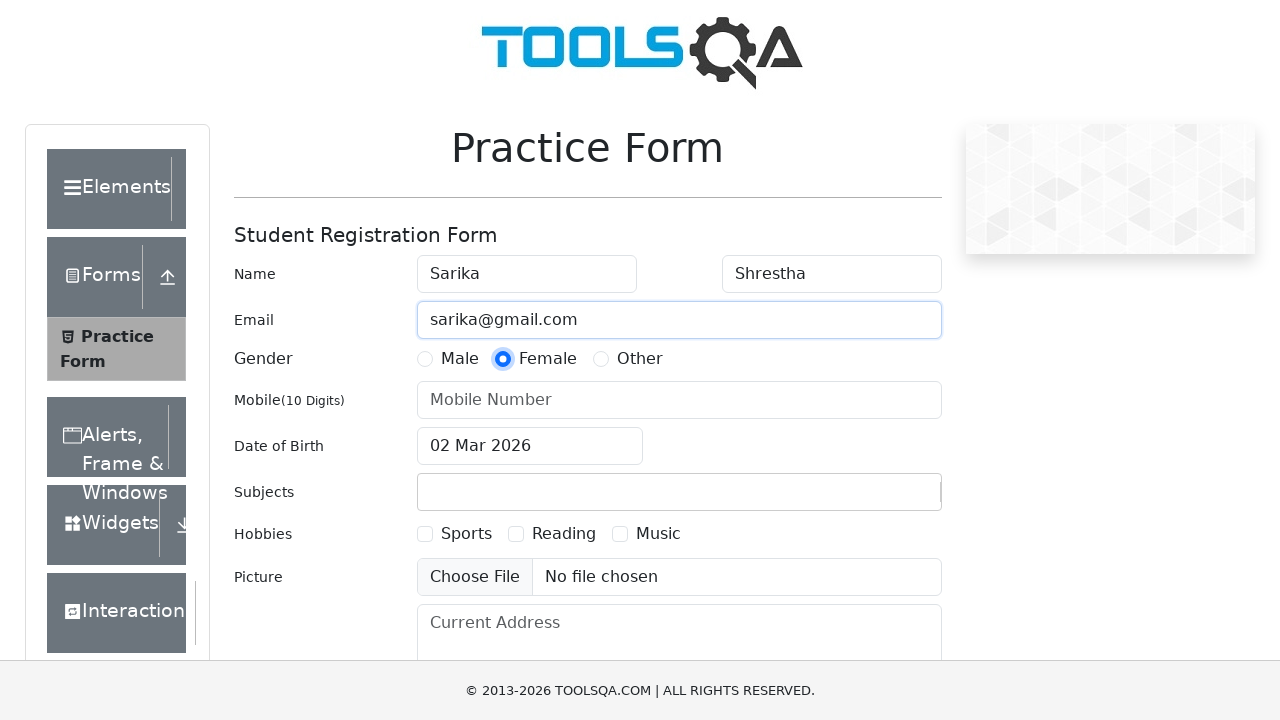

Filled mobile number field with 12 digits: '987654321012' (exceeds required length) on #userNumber
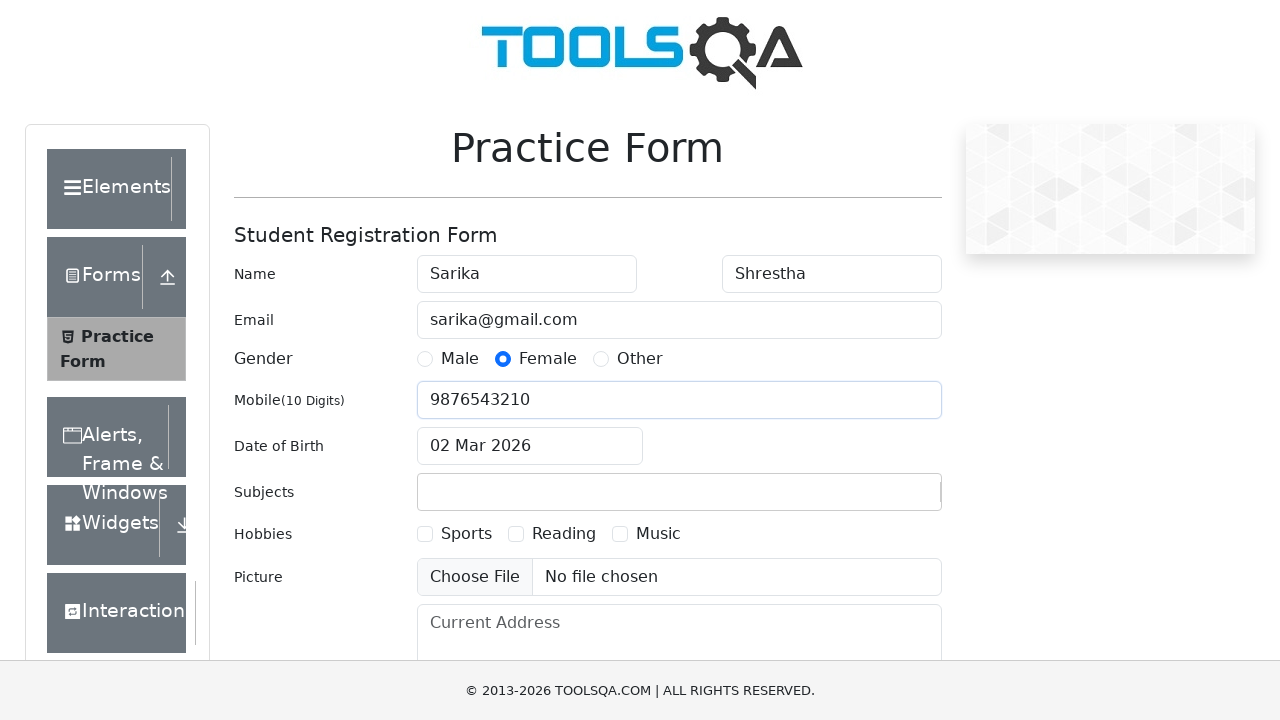

Clicked submit button to submit the form
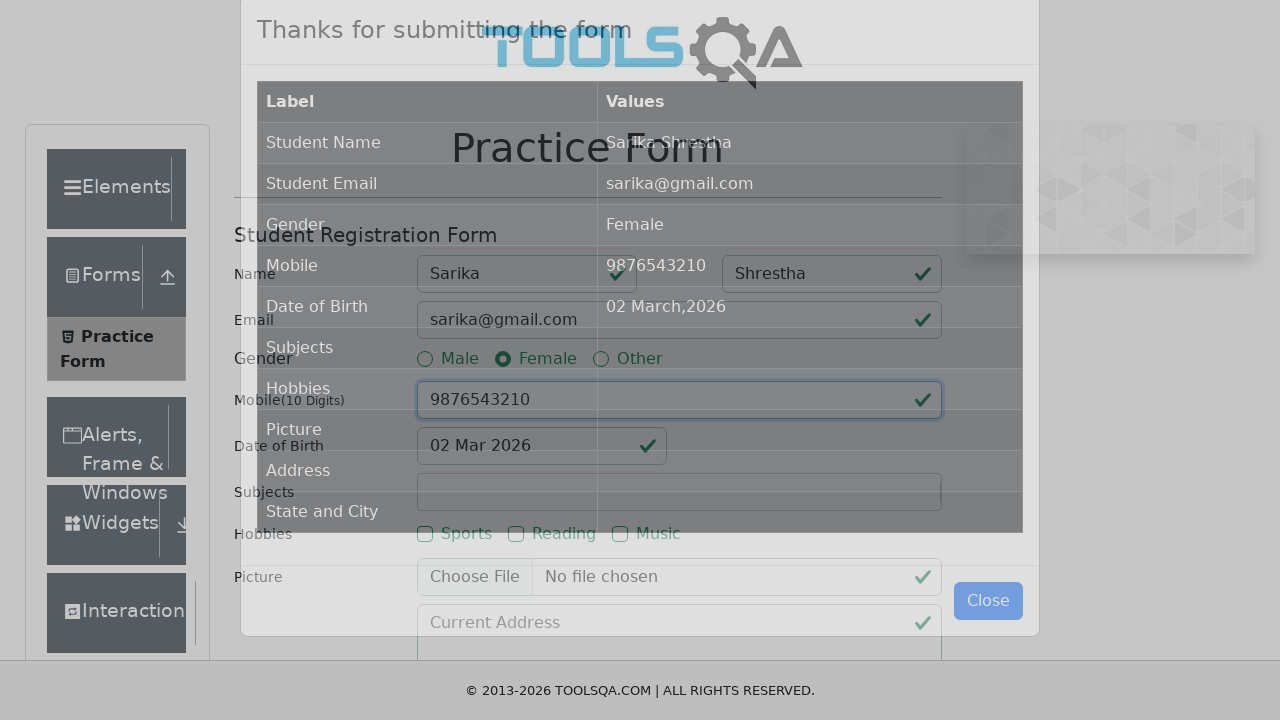

Waited 1000ms for form submission processing
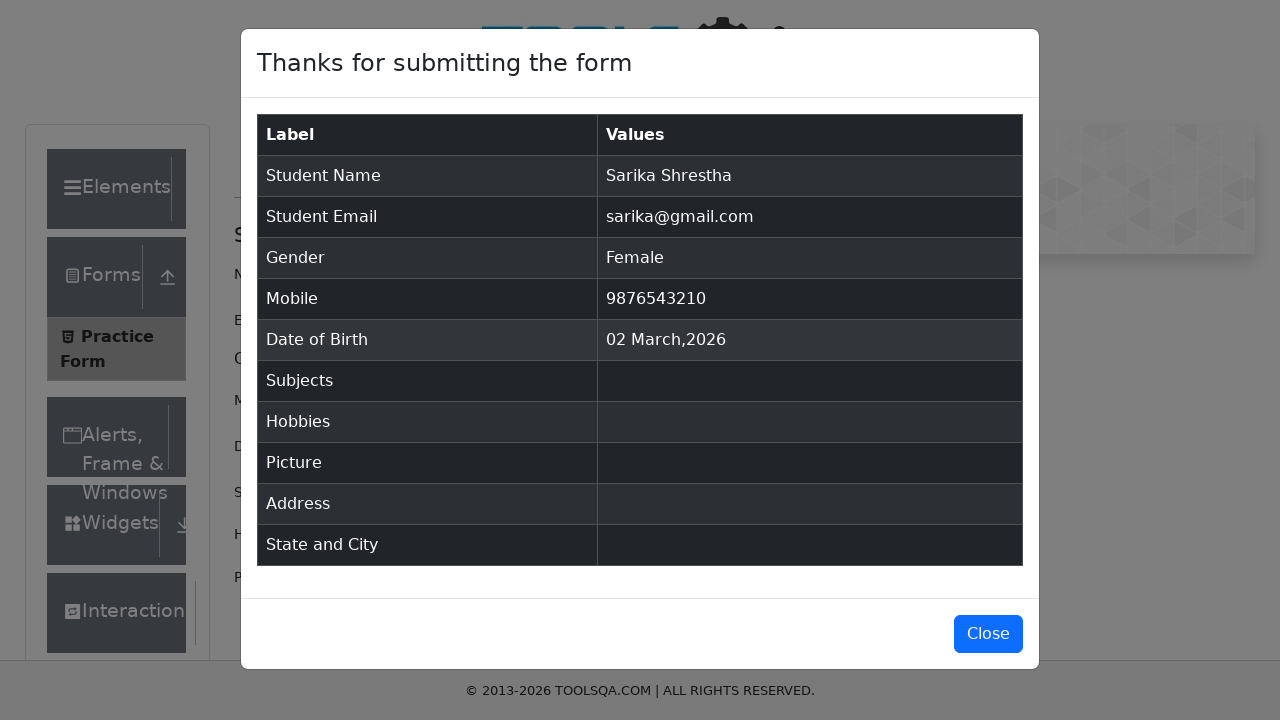

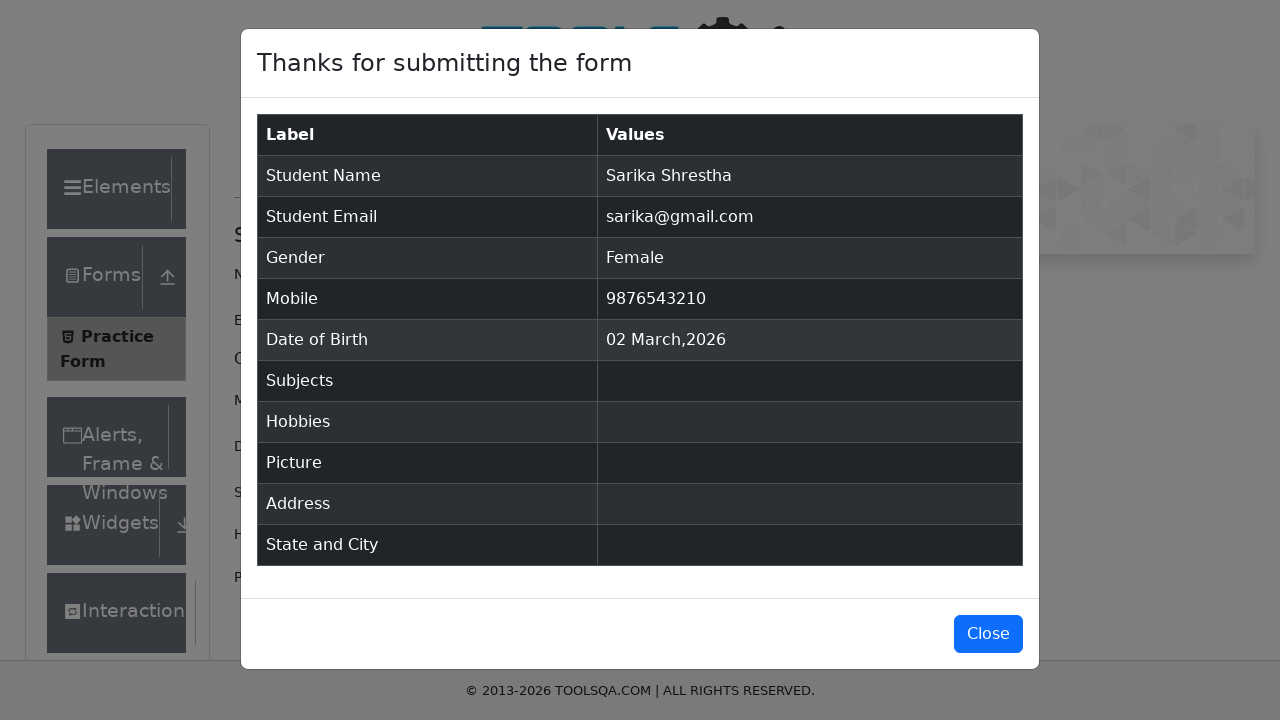